Tests text input functionality by navigating to a practice site, clicking a link to the text input page, filling a field with text, and pressing Enter to submit.

Starting URL: https://www.qa-practice.com/

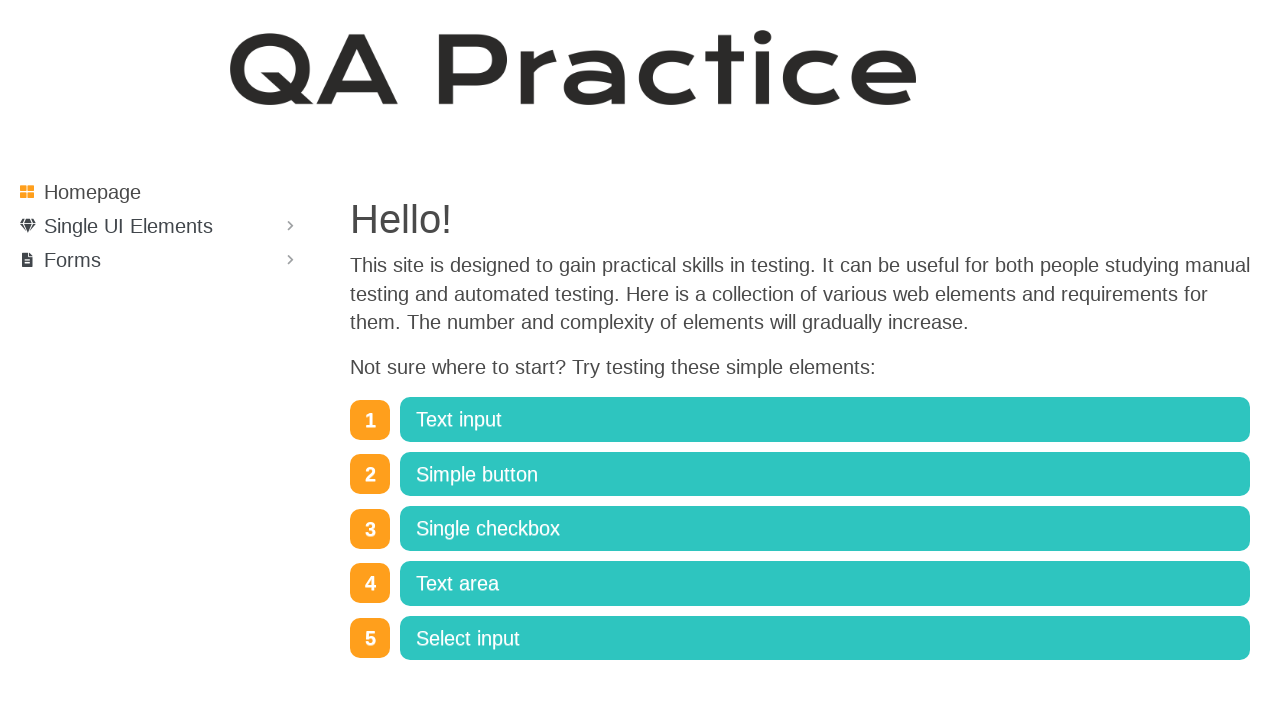

Clicked on the 'Text input' link at (825, 420) on internal:role=link[name="Text input"i]
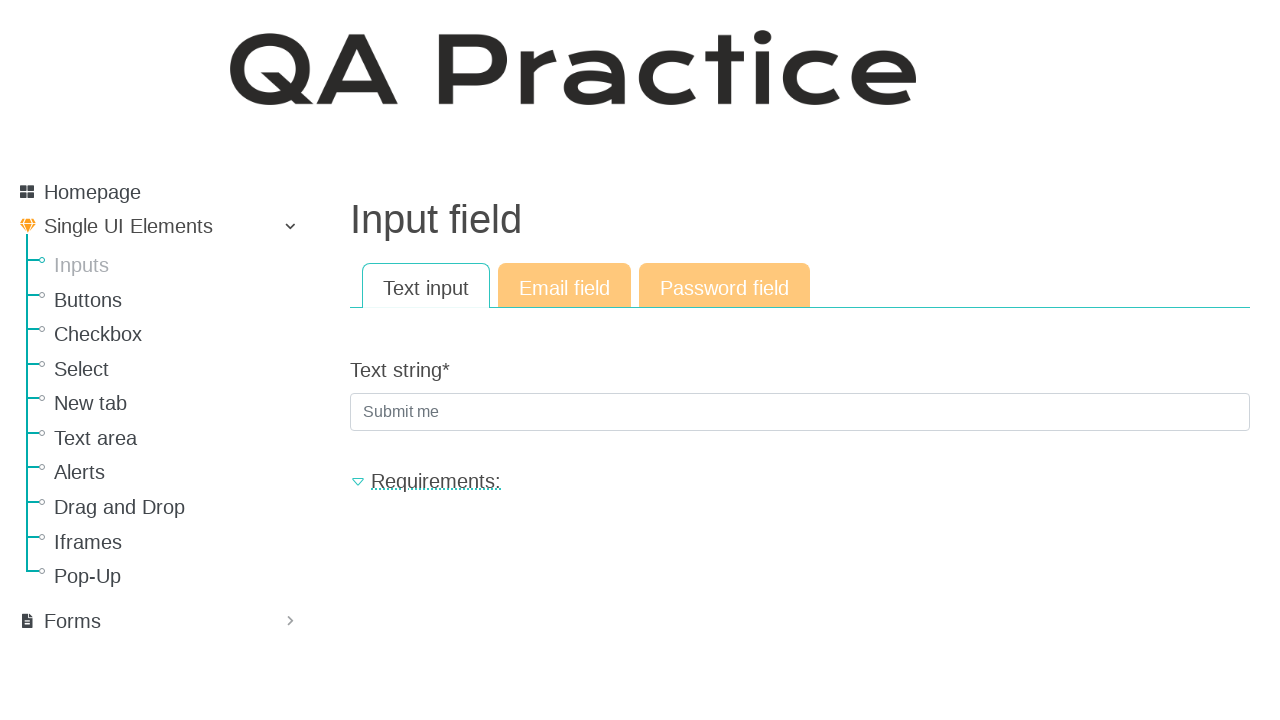

Located the text input field with id 'id_text_string'
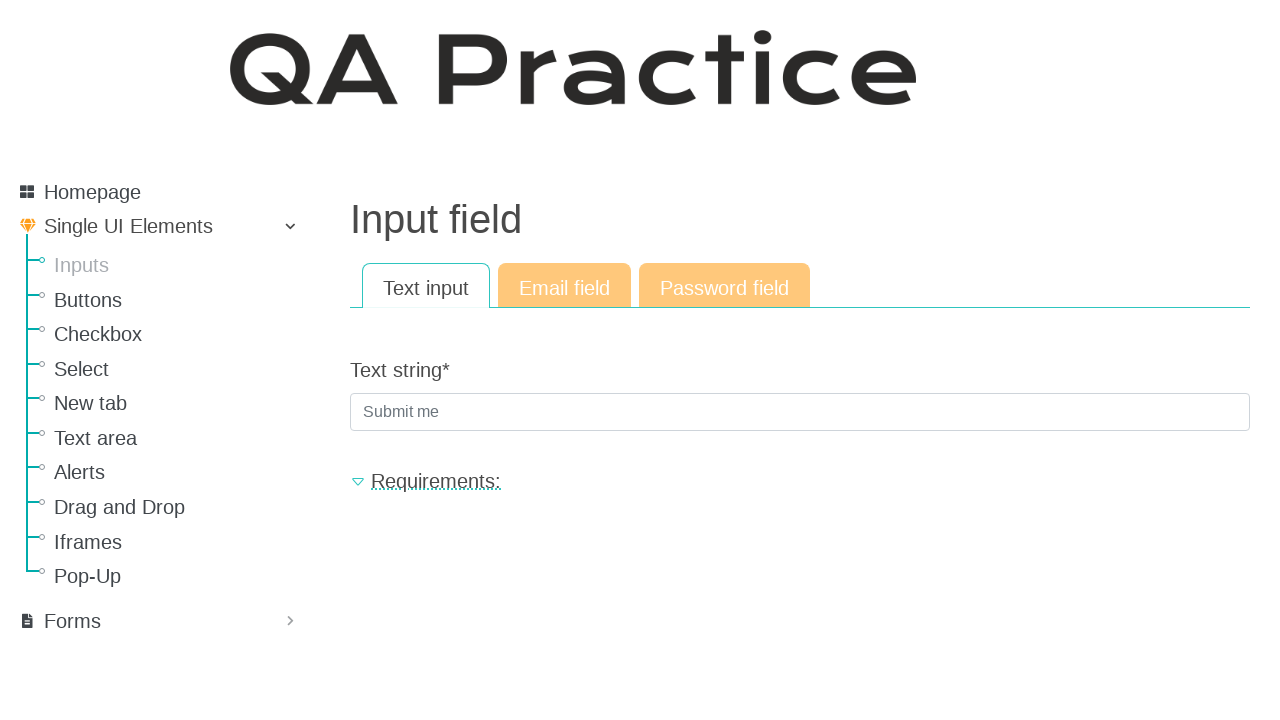

Filled text input field with 'Hello world' on #id_text_string
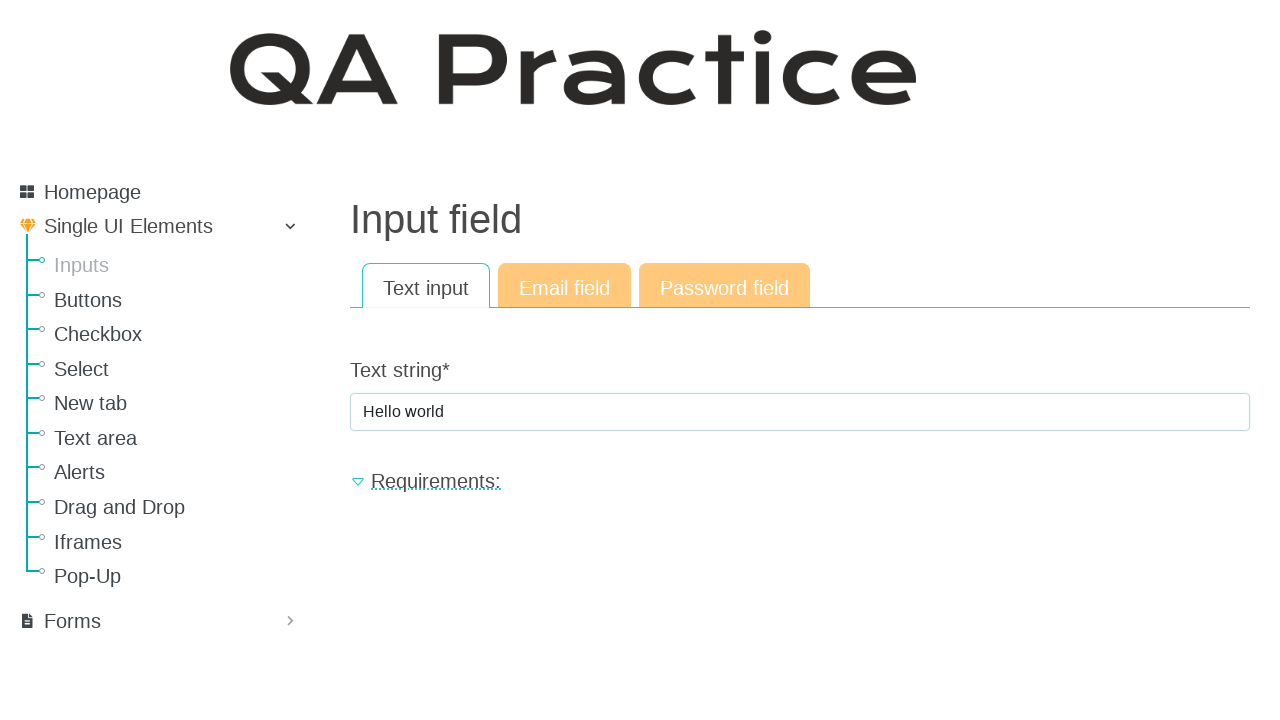

Pressed Enter to submit the text input on #id_text_string
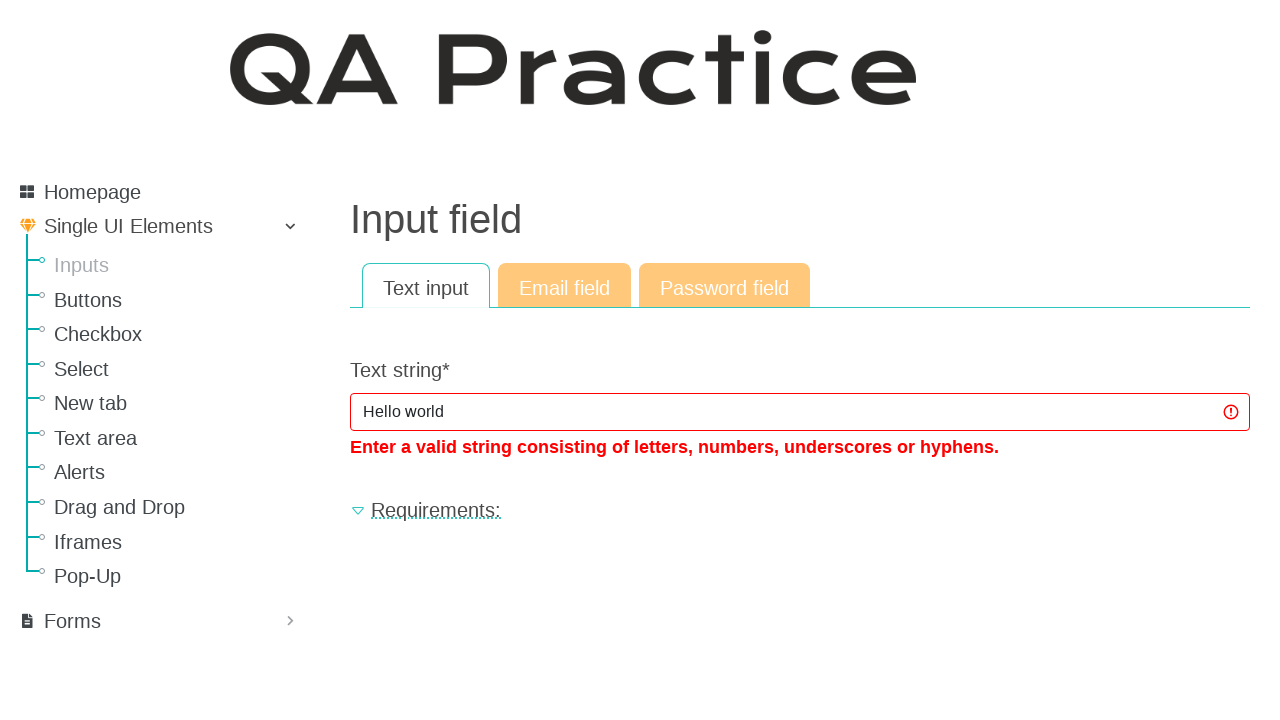

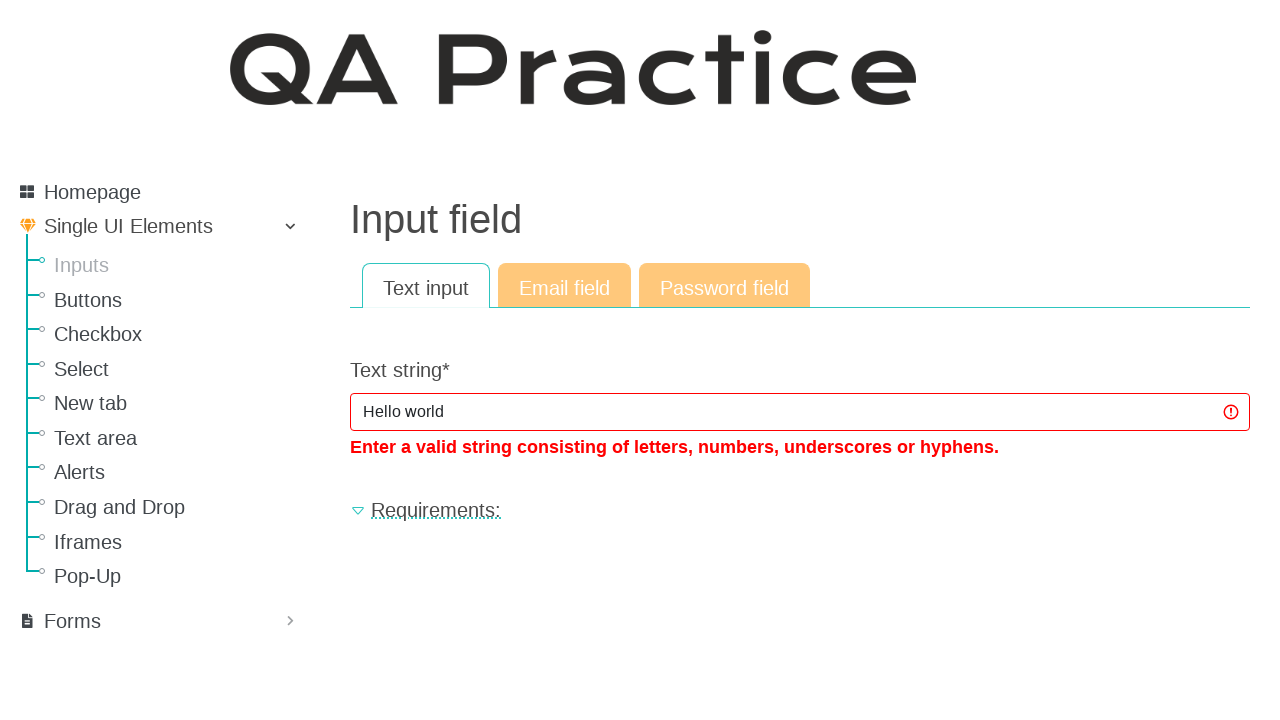